Tests a todo application by marking items as complete and adding a new item to the list

Starting URL: https://lambdatest.github.io/sample-todo-app/

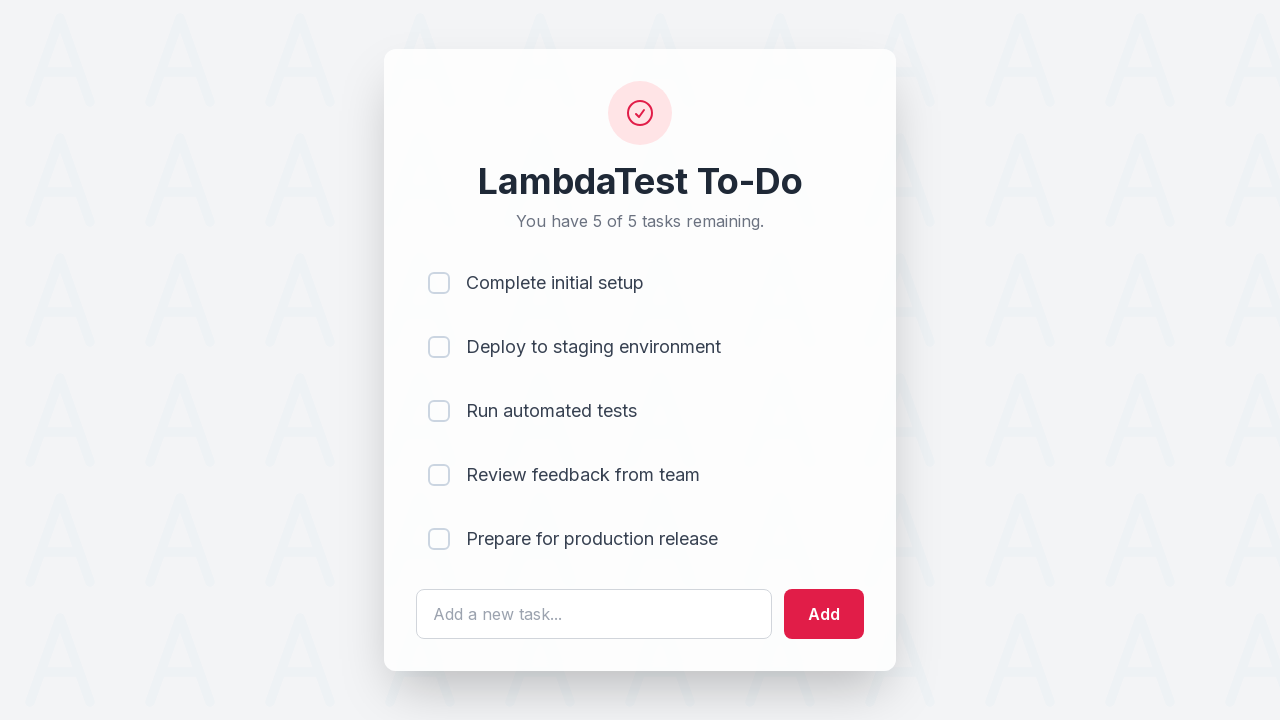

Marked first todo item as complete at (439, 283) on input[name='li1']
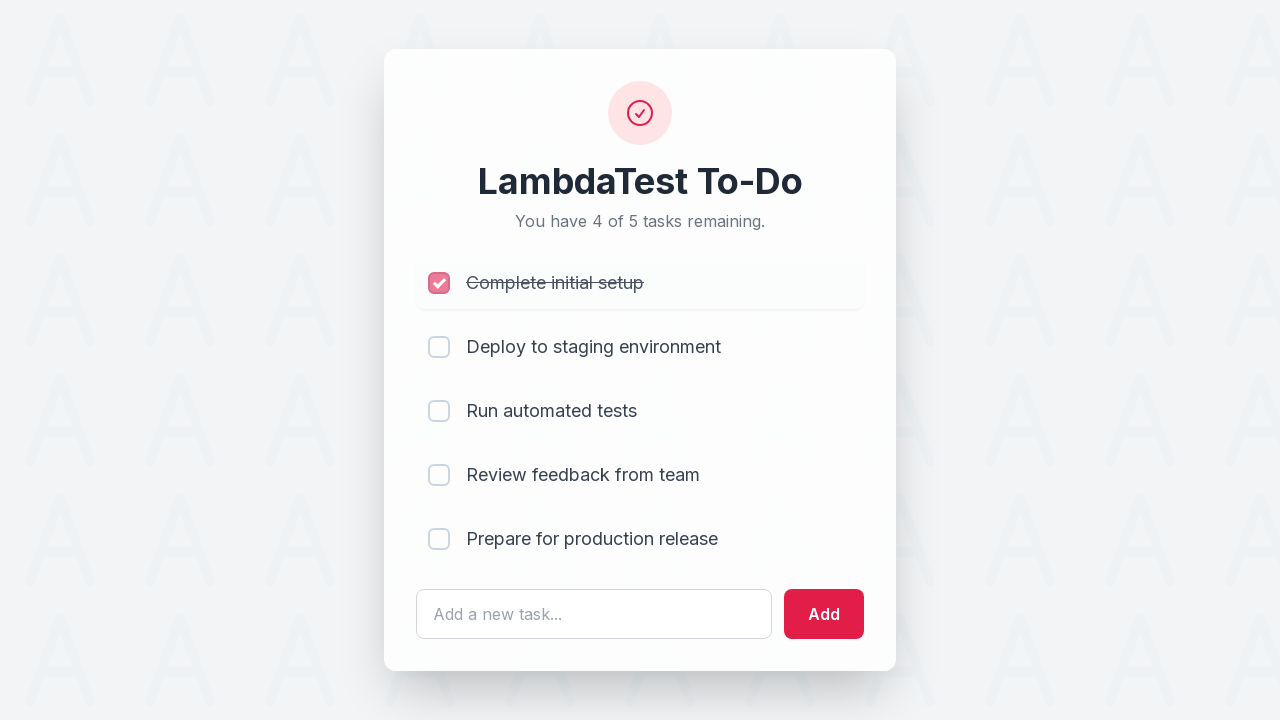

Marked second todo item as complete at (439, 347) on input[name='li2']
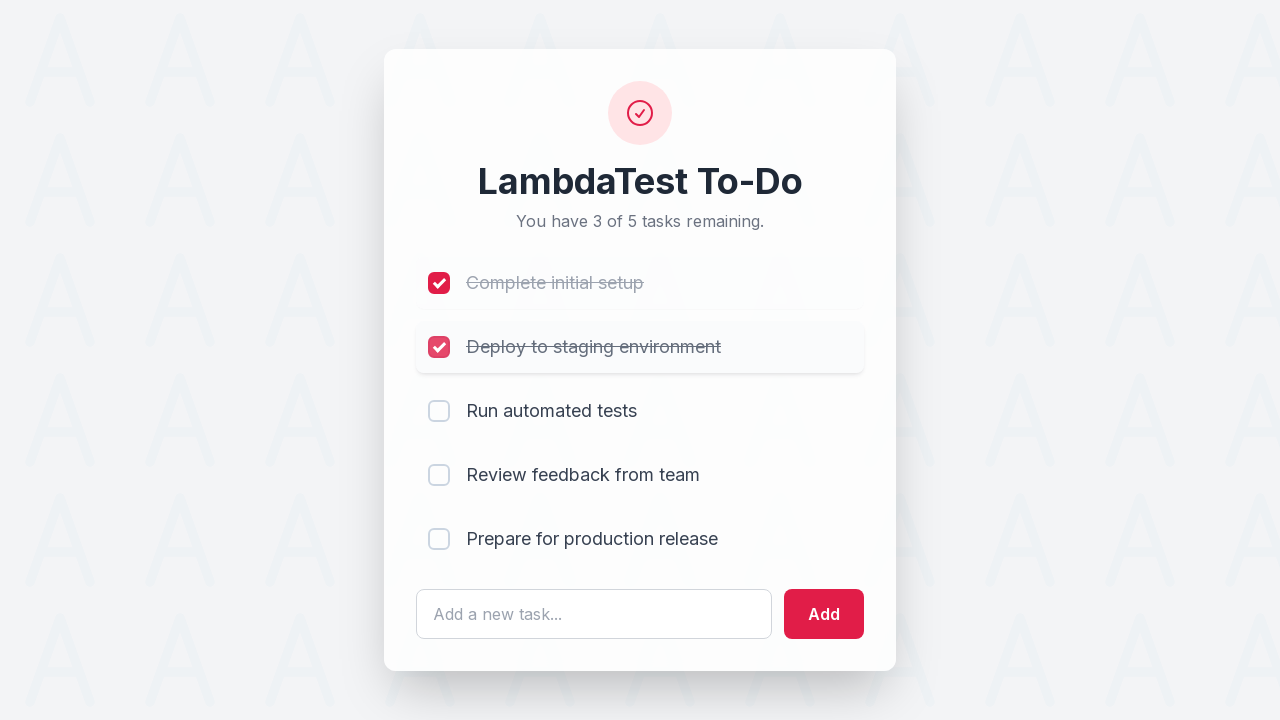

Entered new todo item text: 'Yey, Let's add it to list' on #sampletodotext
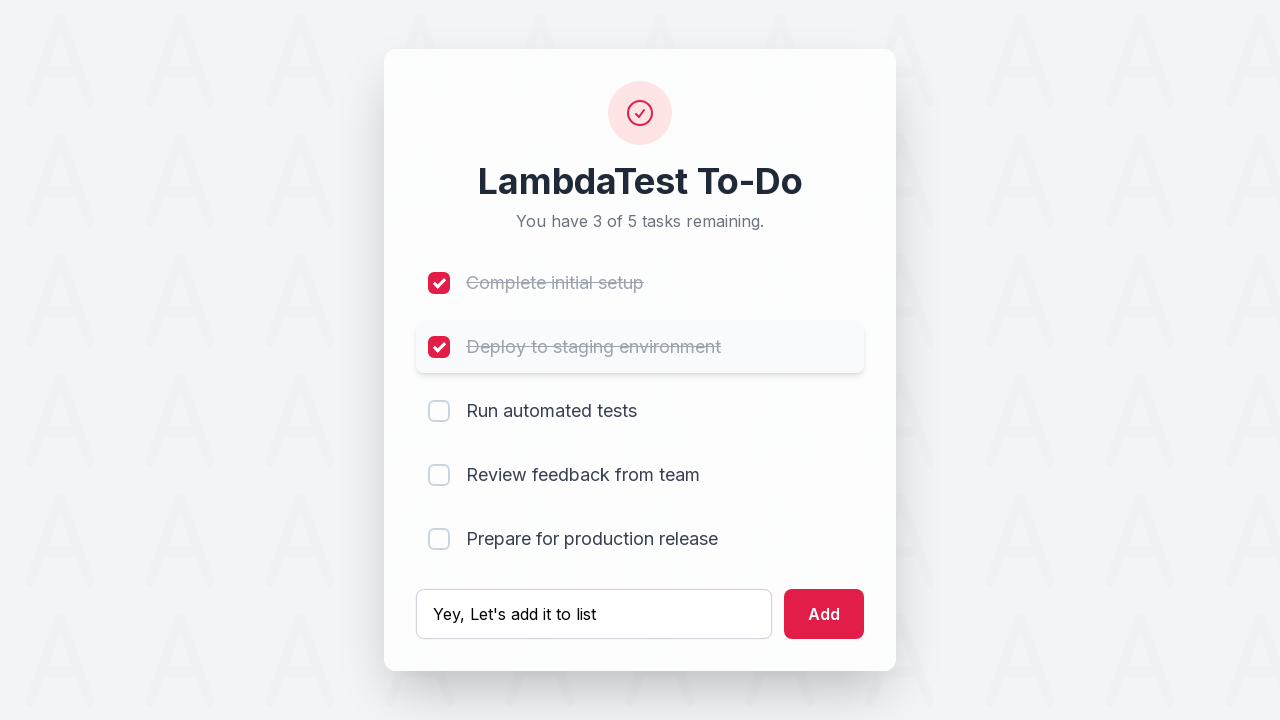

Clicked add button to add new todo item at (824, 614) on #addbutton
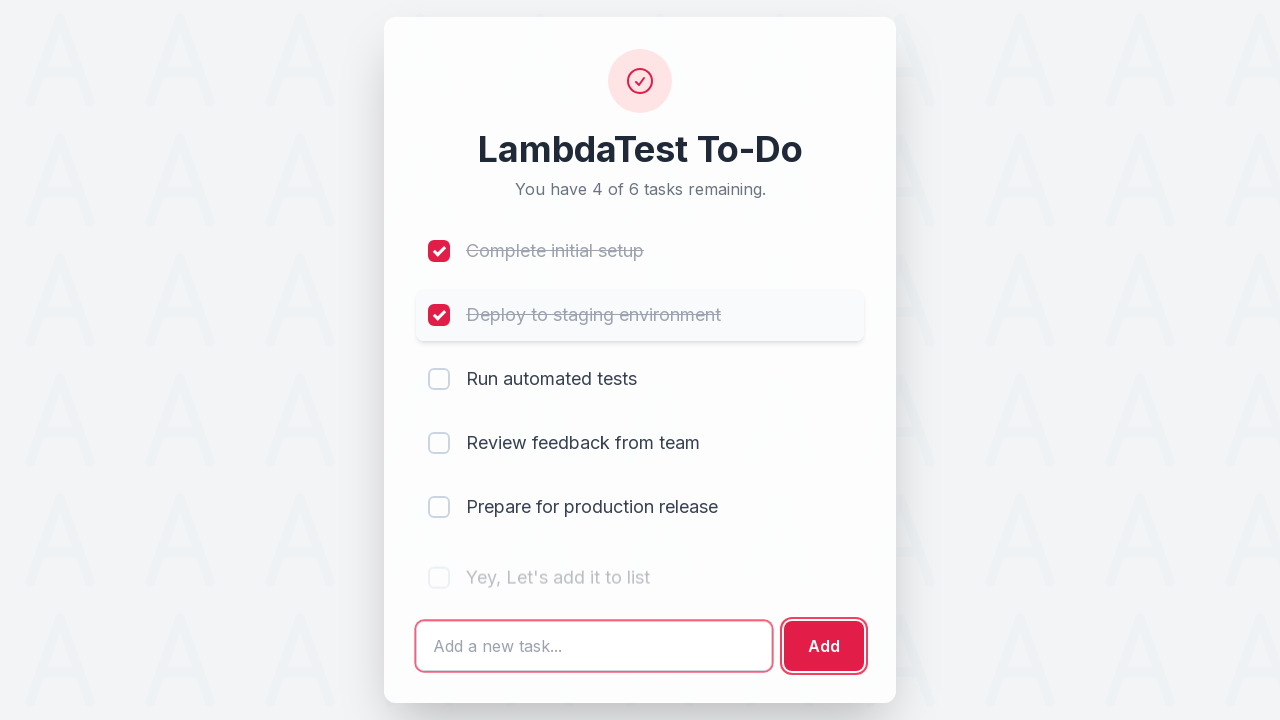

Verified new todo item was added to the list
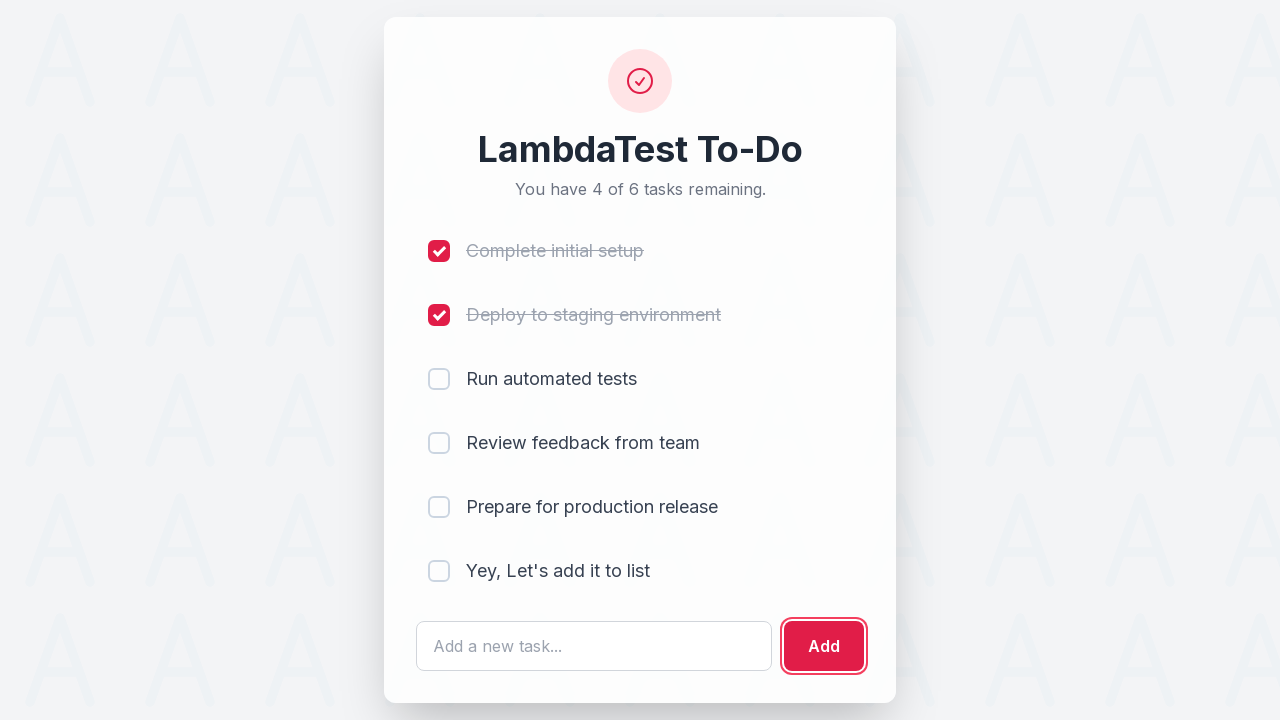

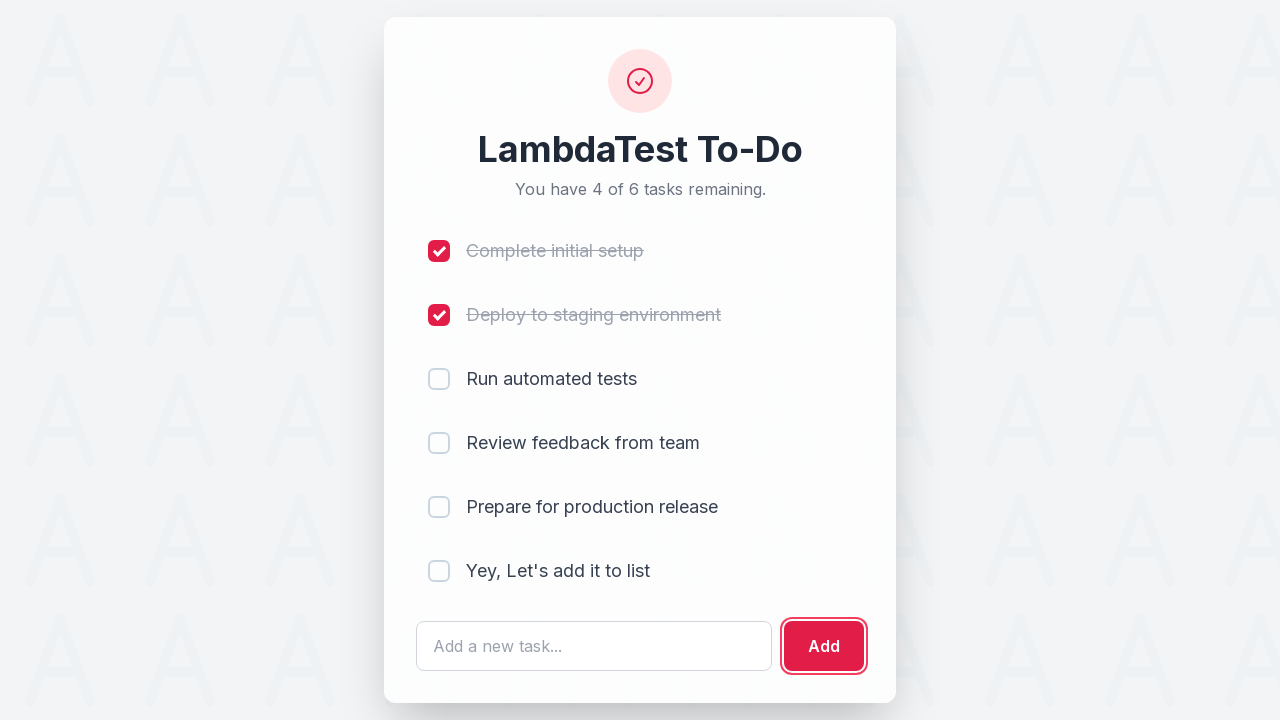